Tests table sorting on table2 with helpful markup by clicking the Due column header using class selector

Starting URL: http://the-internet.herokuapp.com/tables

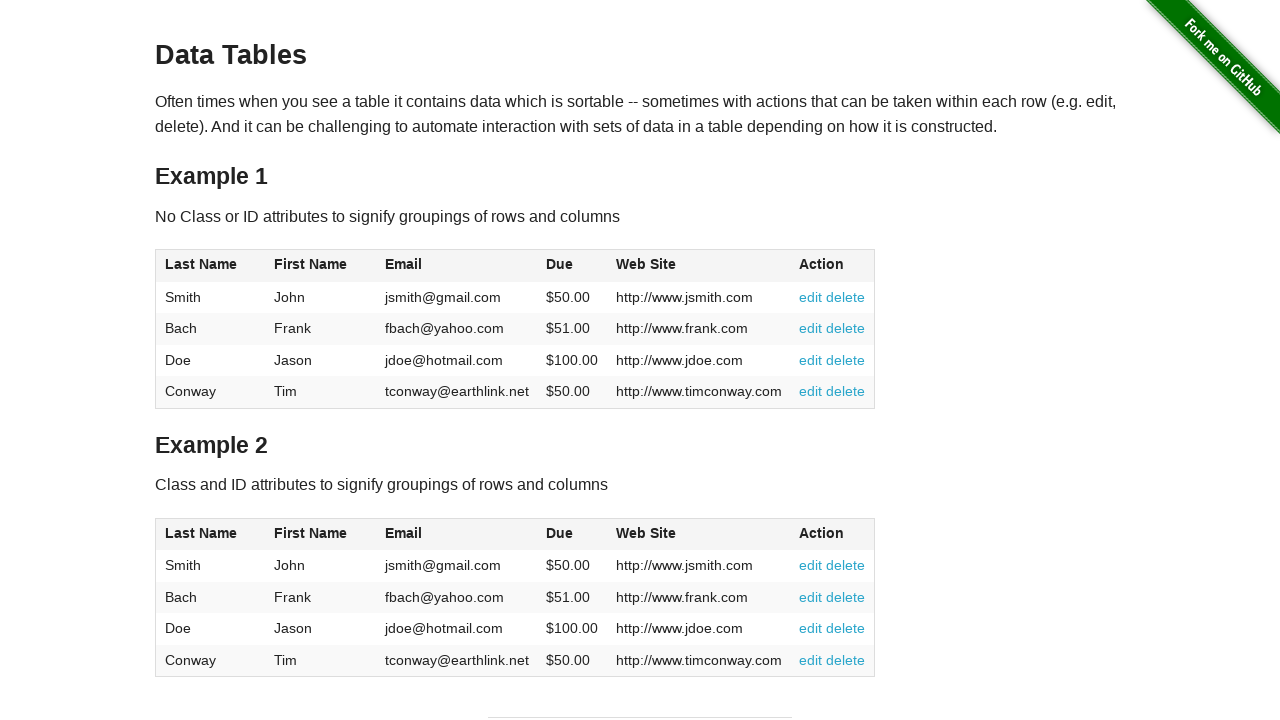

Clicked the Due column header in table2 to sort by due date at (560, 533) on #table2 thead .dues
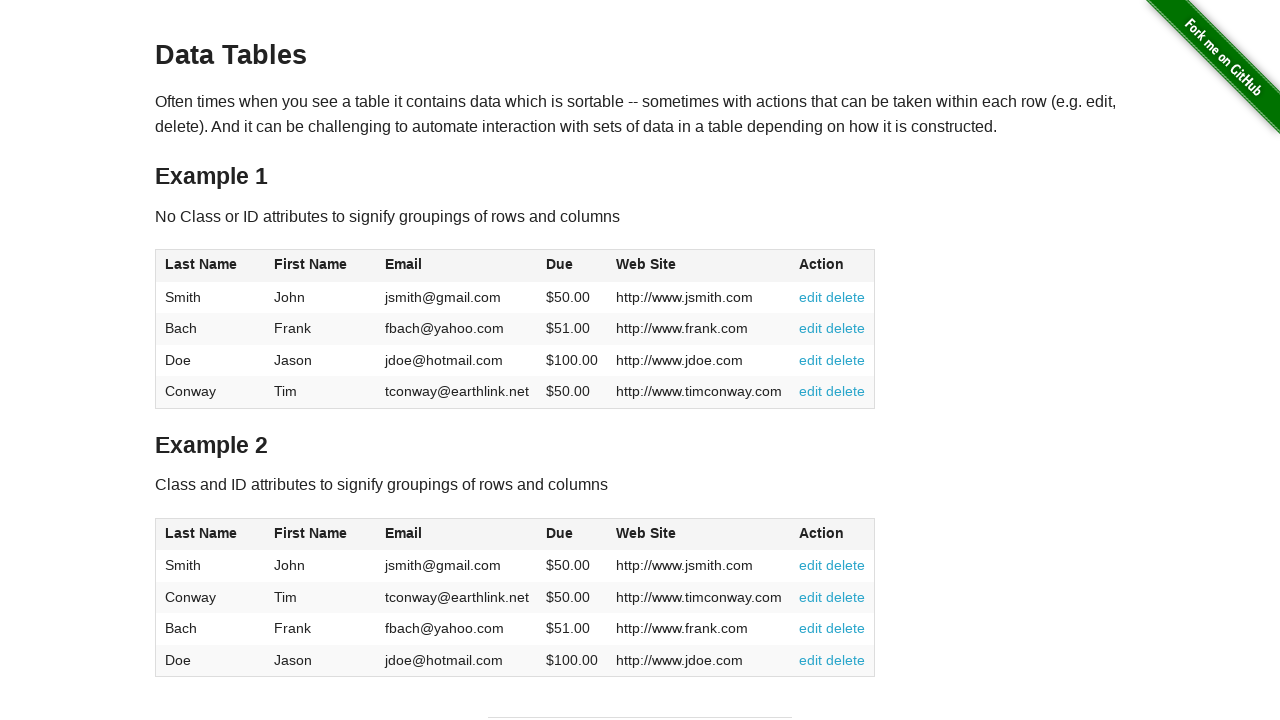

Table data loaded after sorting by Due column
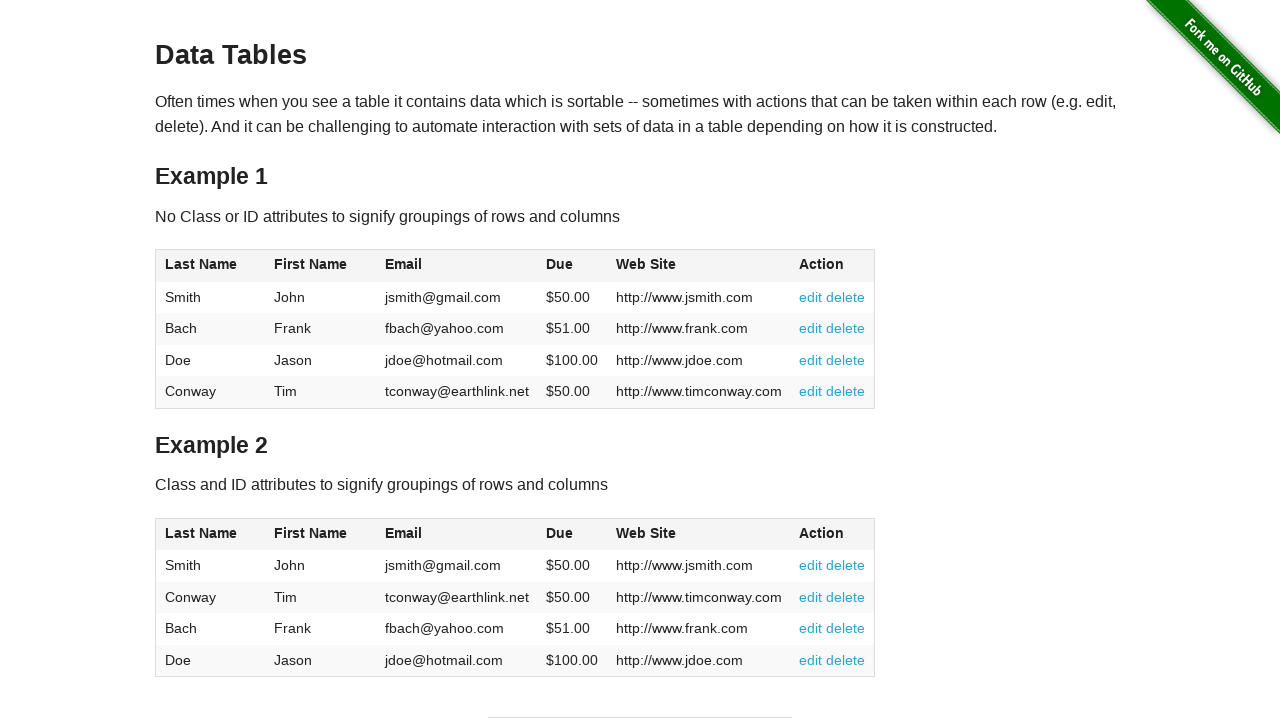

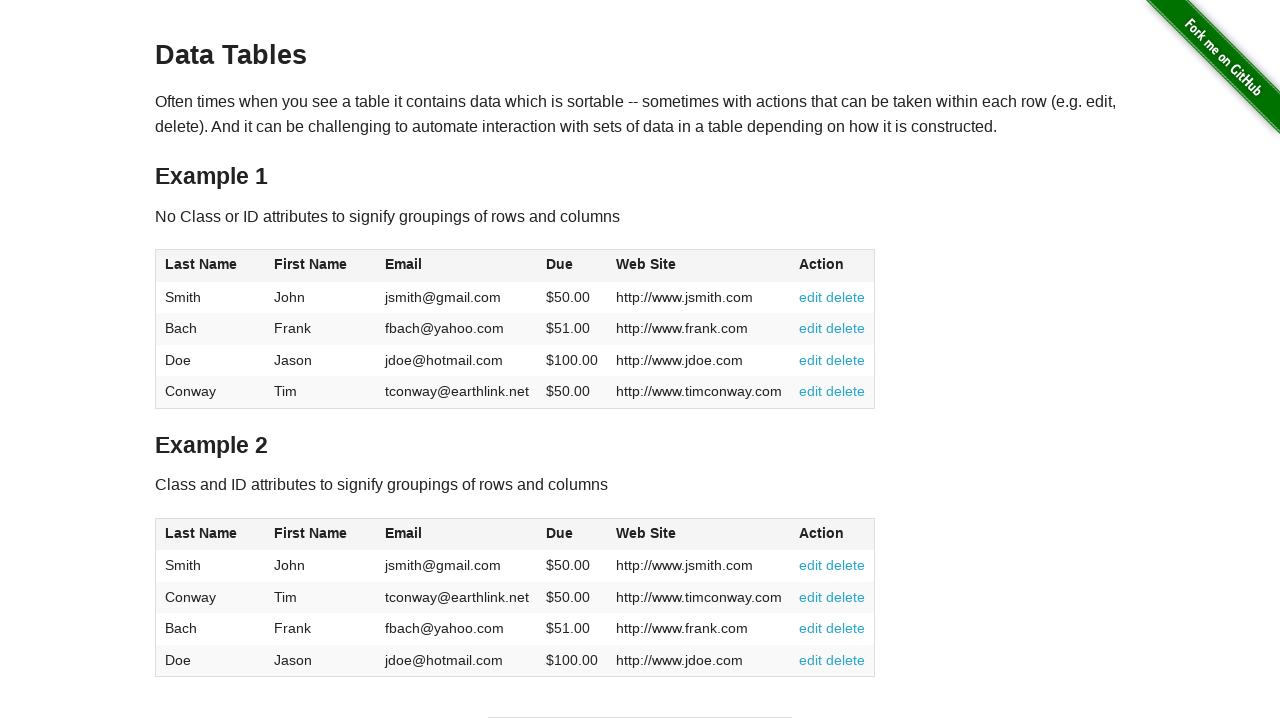